Tests that clicking Clear completed removes completed items from the list

Starting URL: https://demo.playwright.dev/todomvc

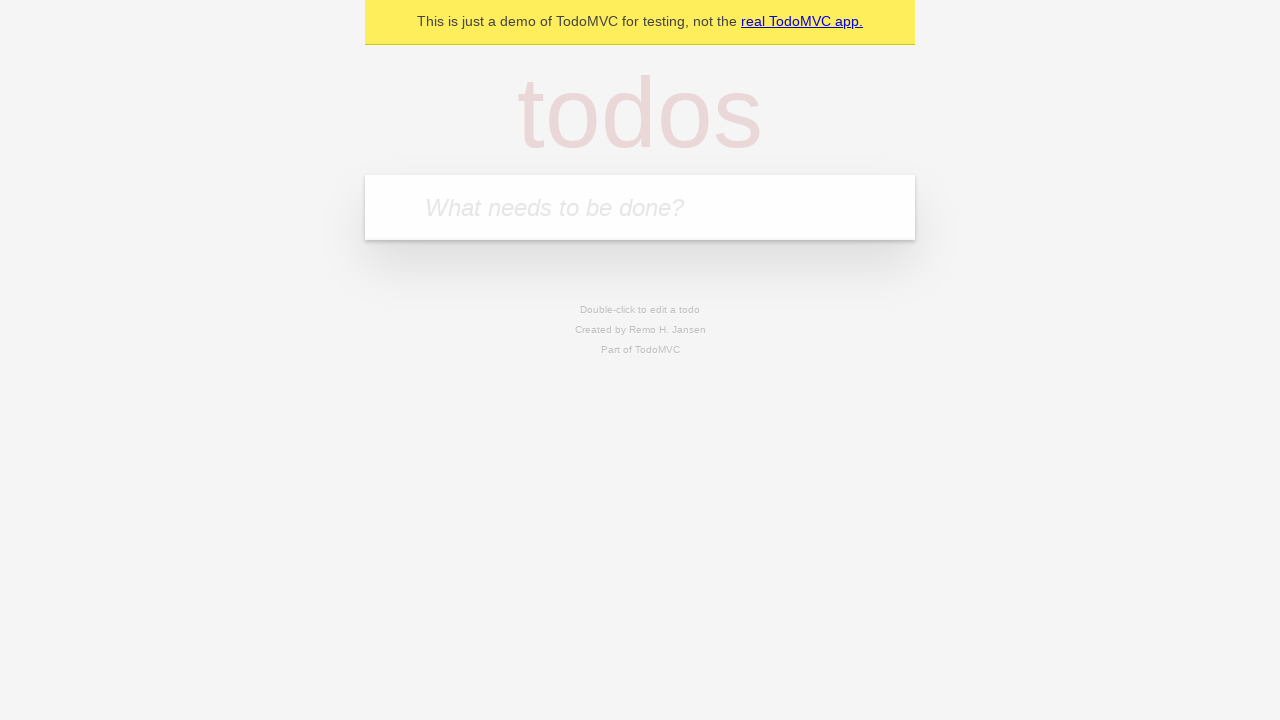

Filled new todo field with 'buy some cheese' on internal:attr=[placeholder="What needs to be done?"i]
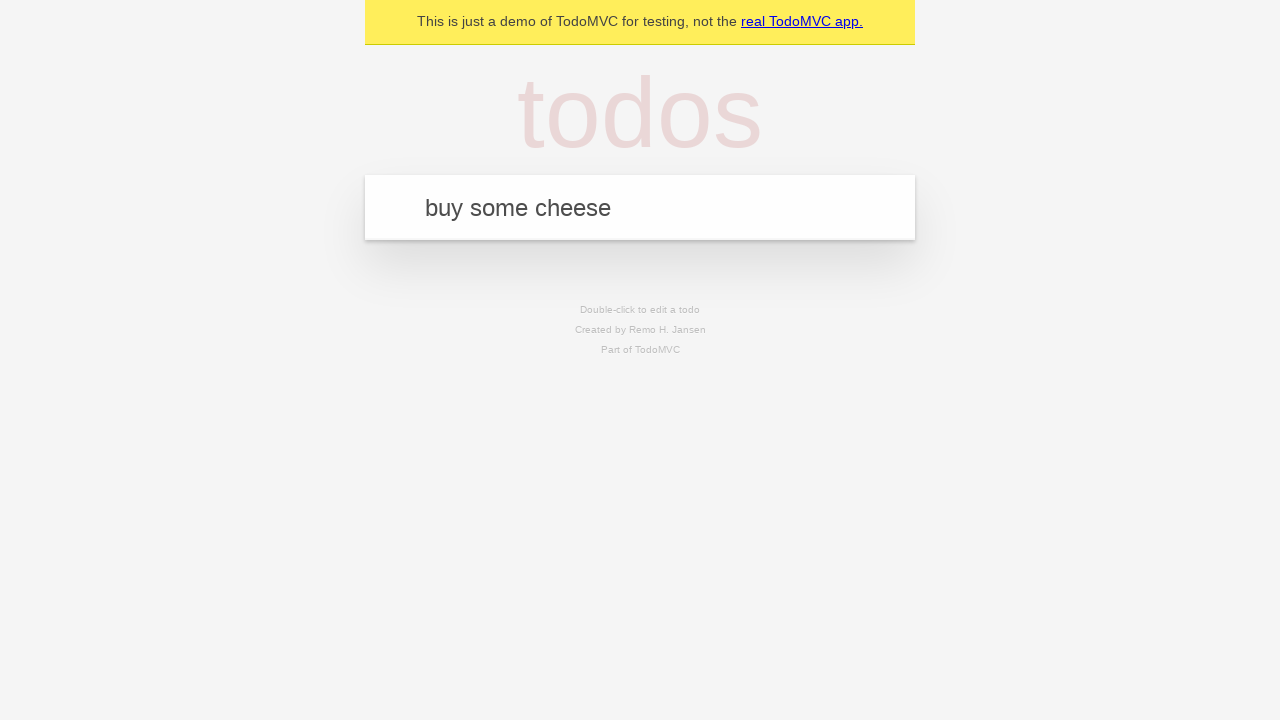

Pressed Enter to add first todo item on internal:attr=[placeholder="What needs to be done?"i]
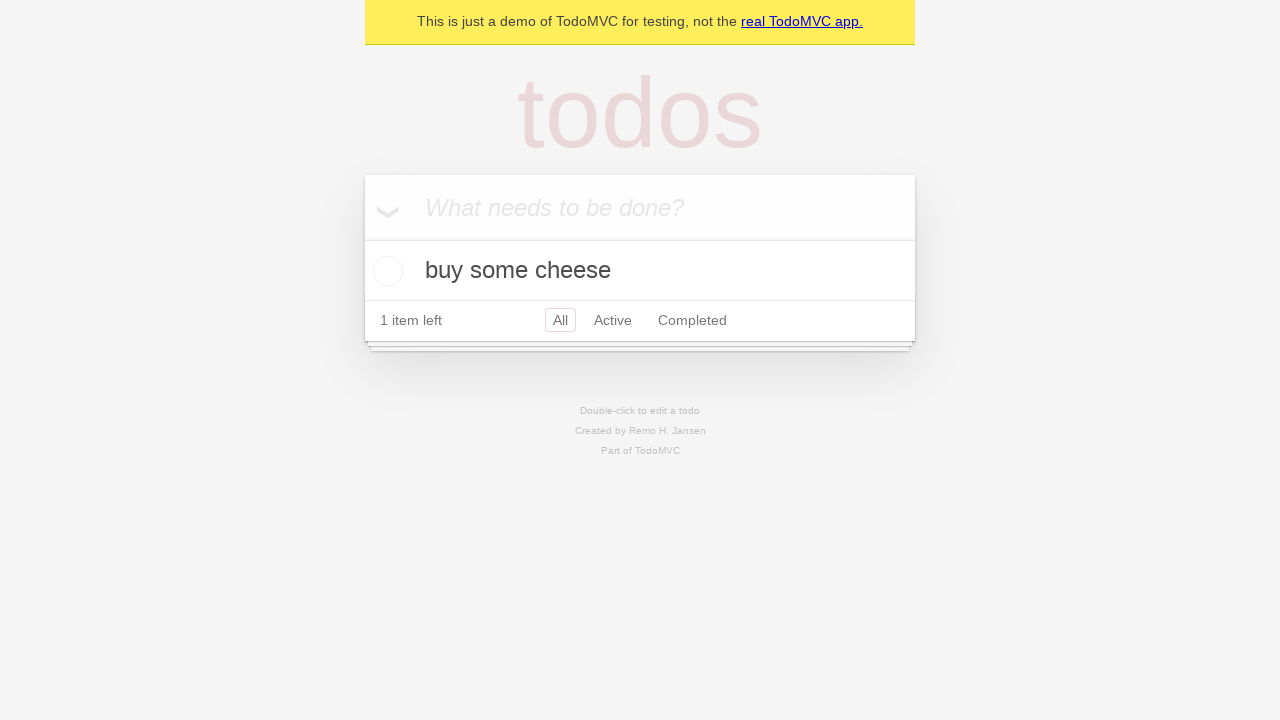

Filled new todo field with 'feed the cat' on internal:attr=[placeholder="What needs to be done?"i]
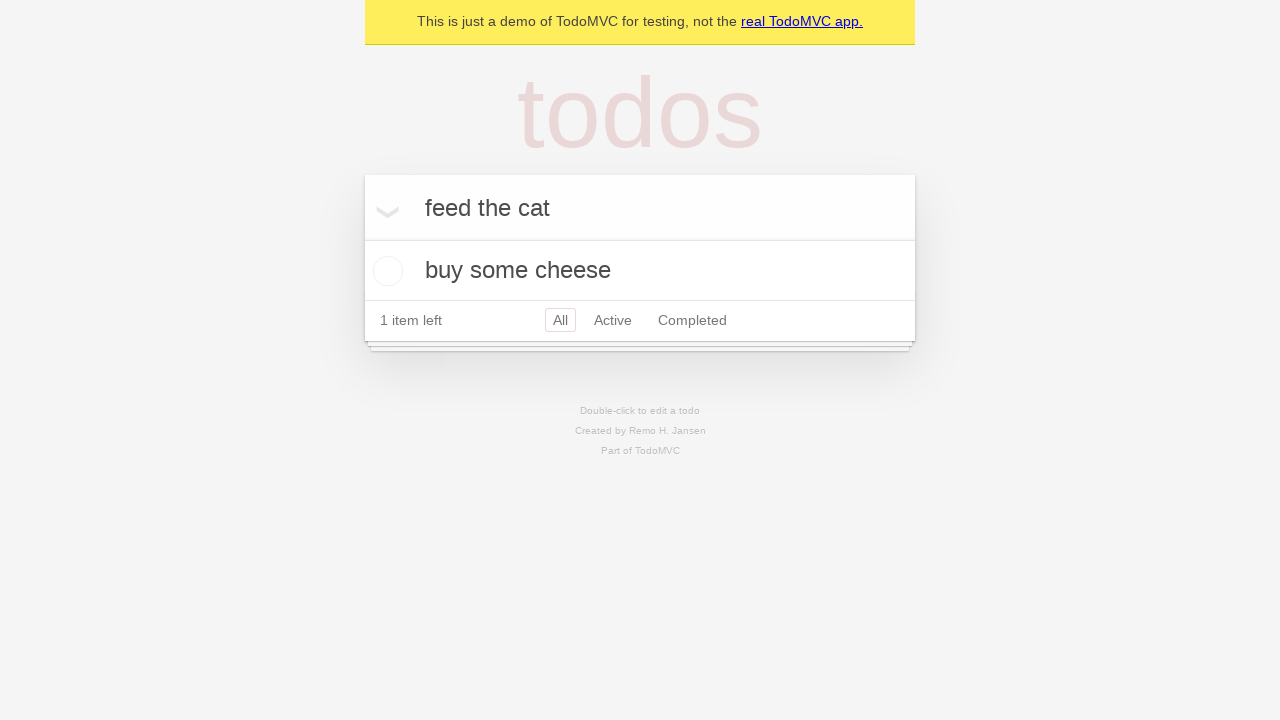

Pressed Enter to add second todo item on internal:attr=[placeholder="What needs to be done?"i]
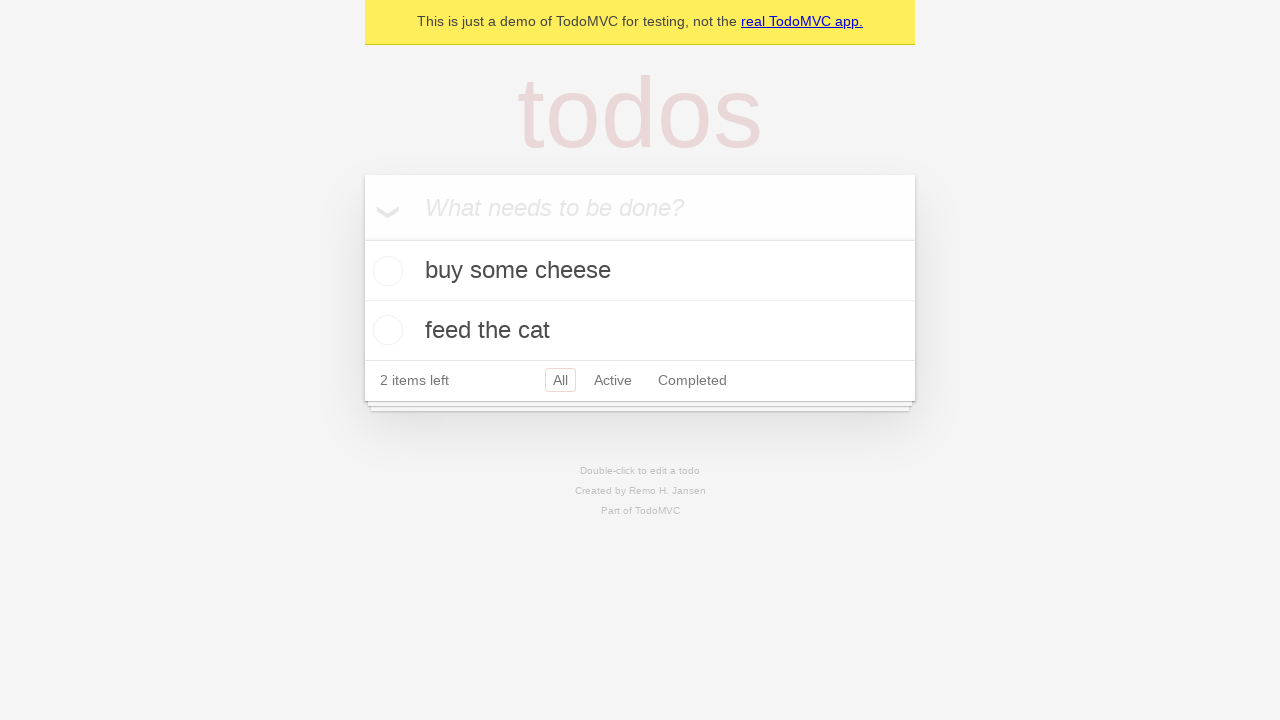

Filled new todo field with 'book a doctors appointment' on internal:attr=[placeholder="What needs to be done?"i]
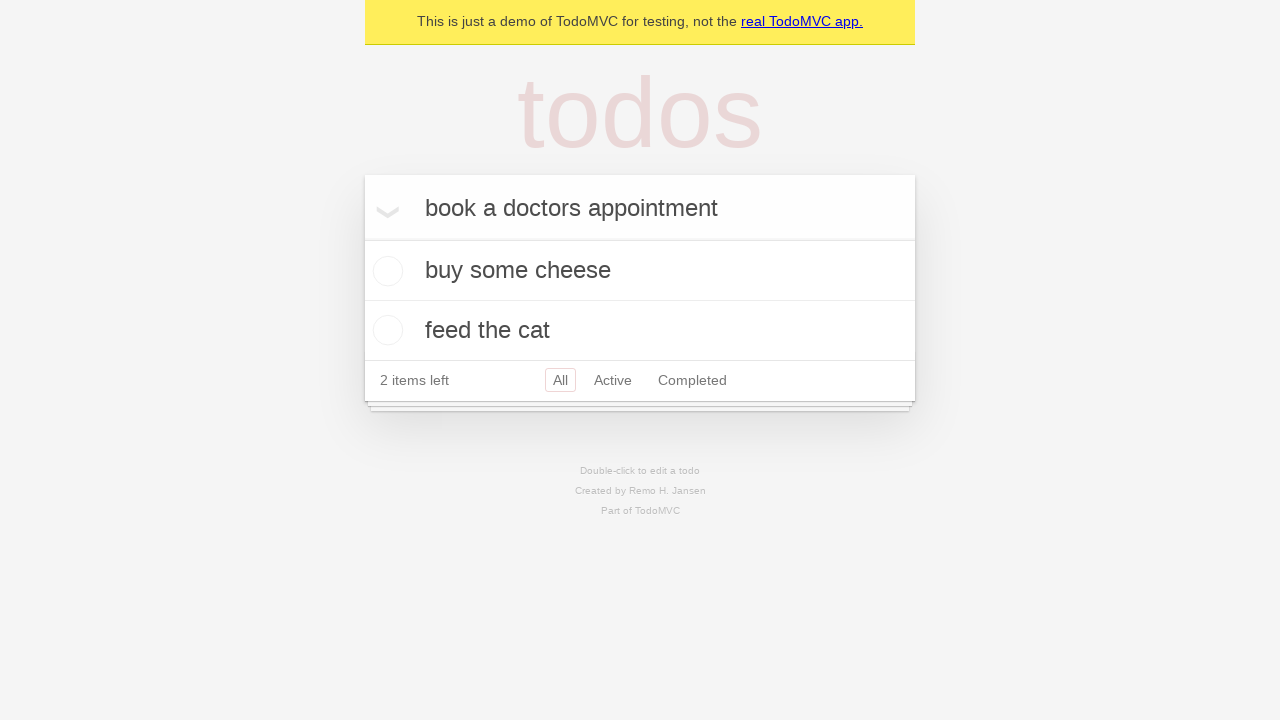

Pressed Enter to add third todo item on internal:attr=[placeholder="What needs to be done?"i]
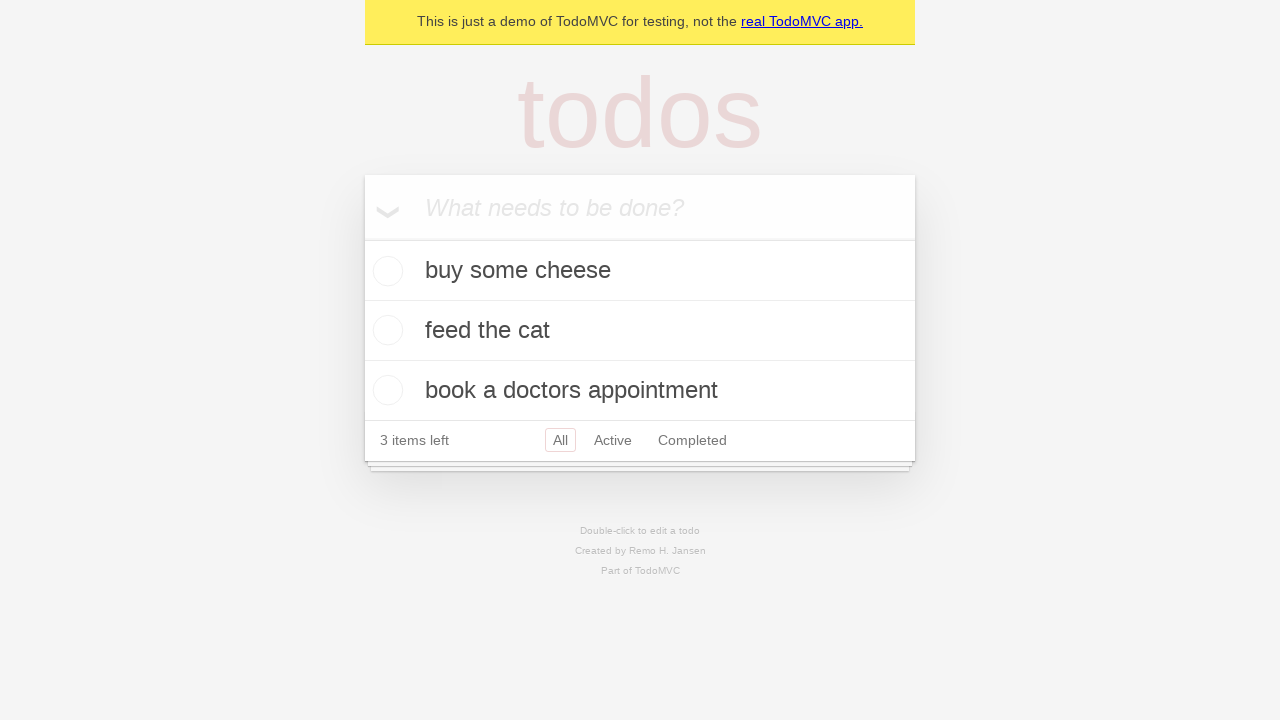

Checked the checkbox for the second todo item 'feed the cat' at (385, 330) on internal:testid=[data-testid="todo-item"s] >> nth=1 >> internal:role=checkbox
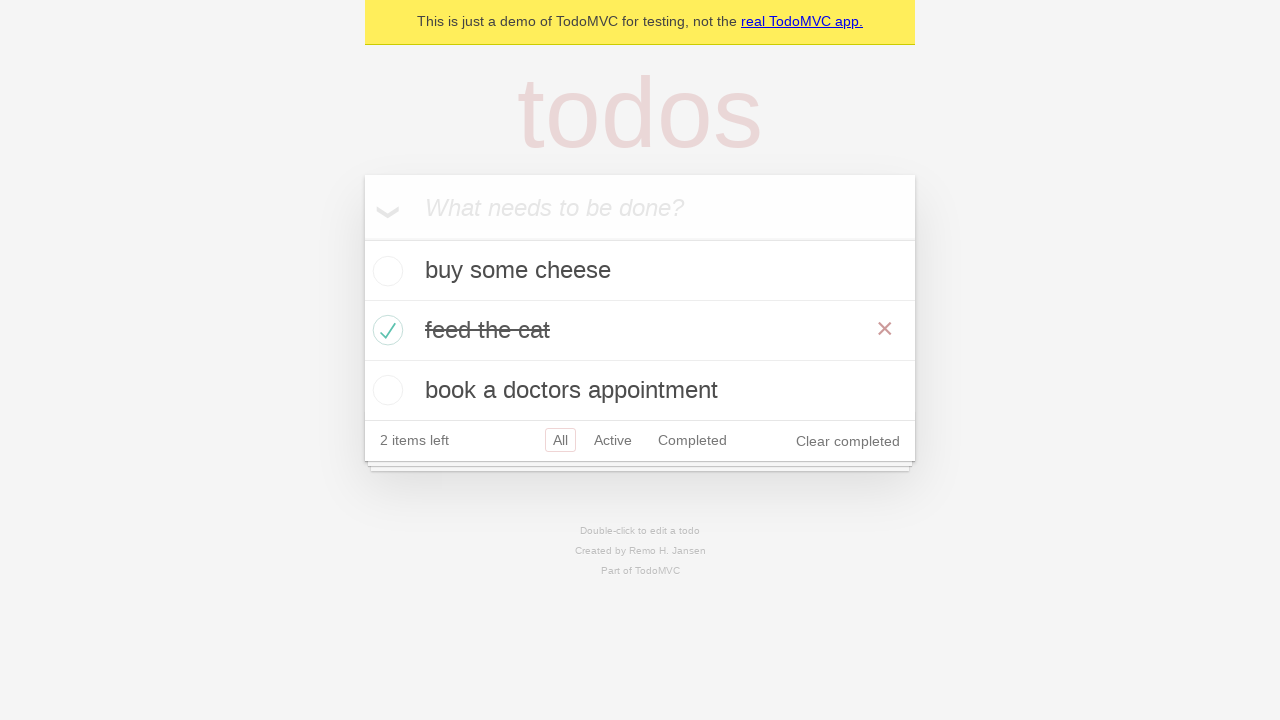

Clicked 'Clear completed' button to remove completed todo items at (848, 441) on internal:role=button[name="Clear completed"i]
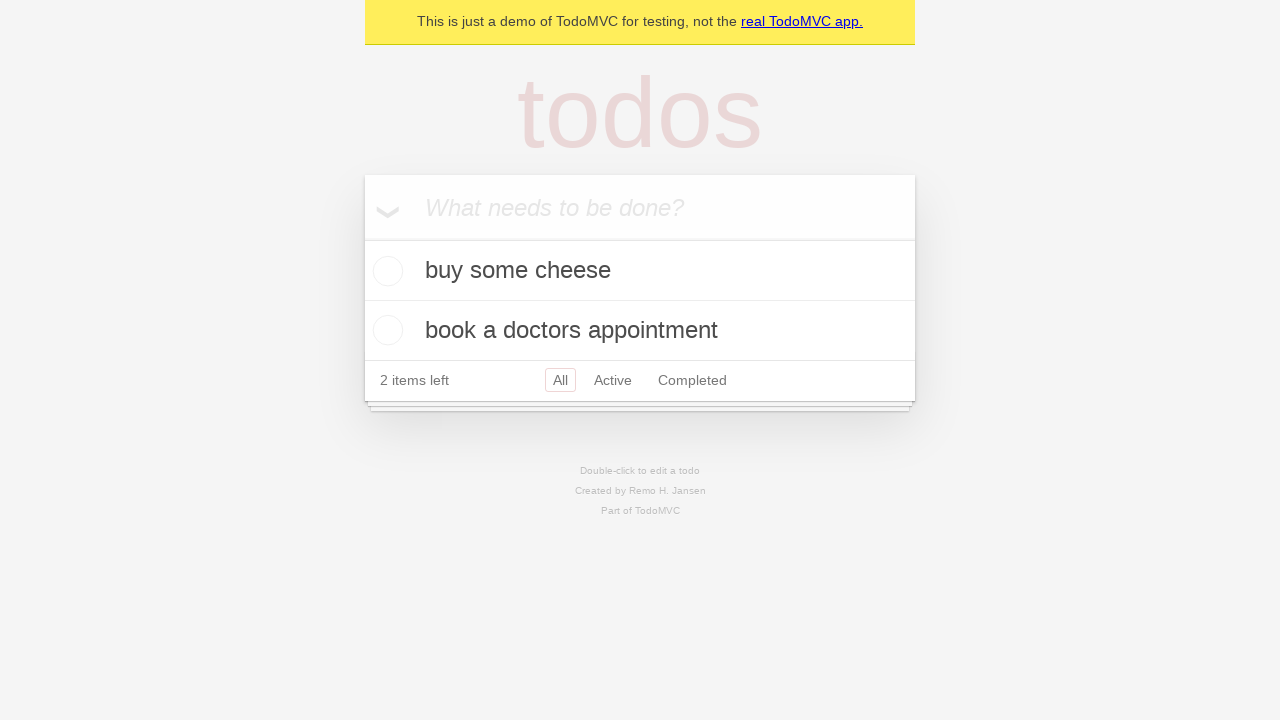

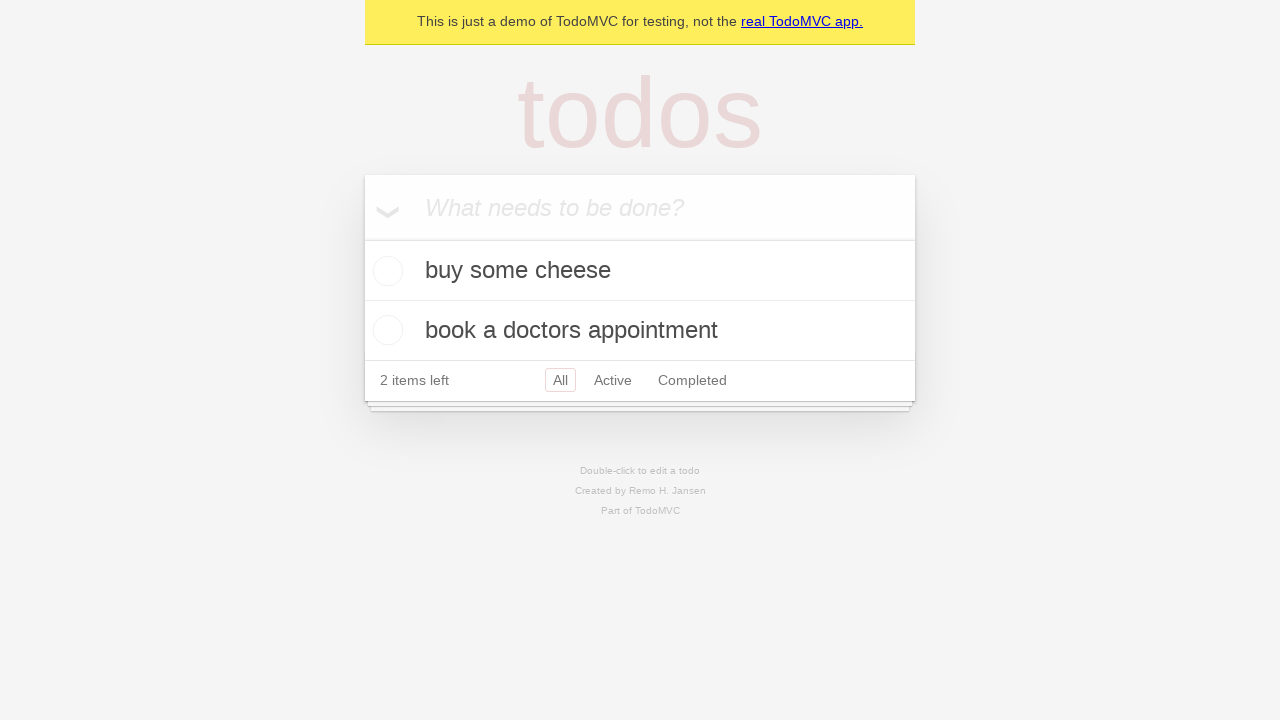